Tests a button clicking interaction on clickclickclick.click by repeatedly clicking a button 4 times

Starting URL: https://clickclickclick.click/#e497d52ad16fc591c360856eb39d3dc5

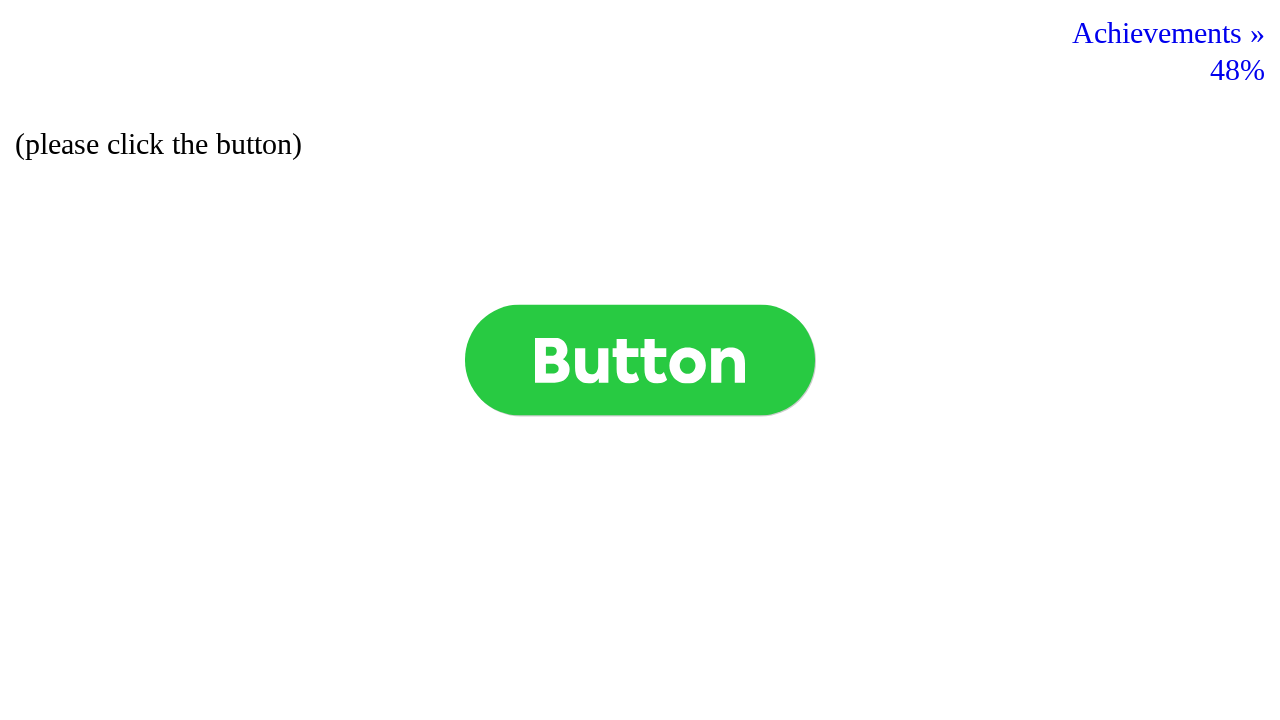

Waited for button to be visible
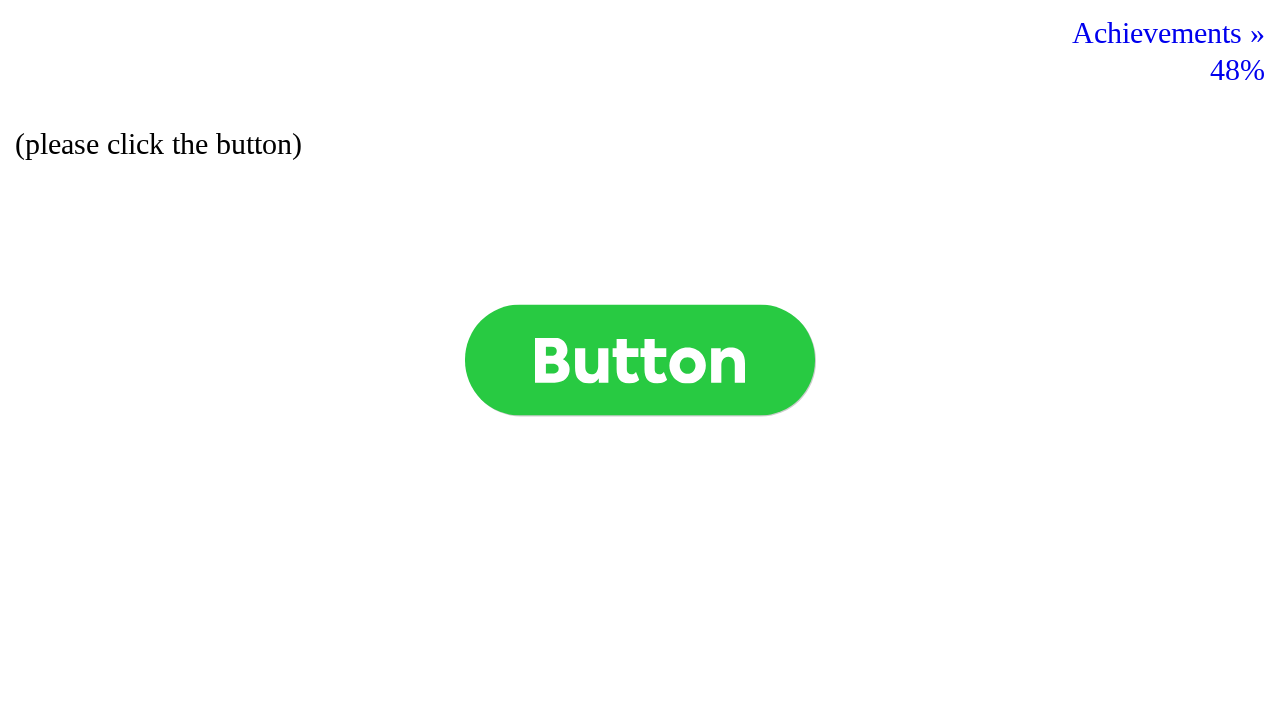

Clicked button (click 1 of 4) at (640, 360) on .button
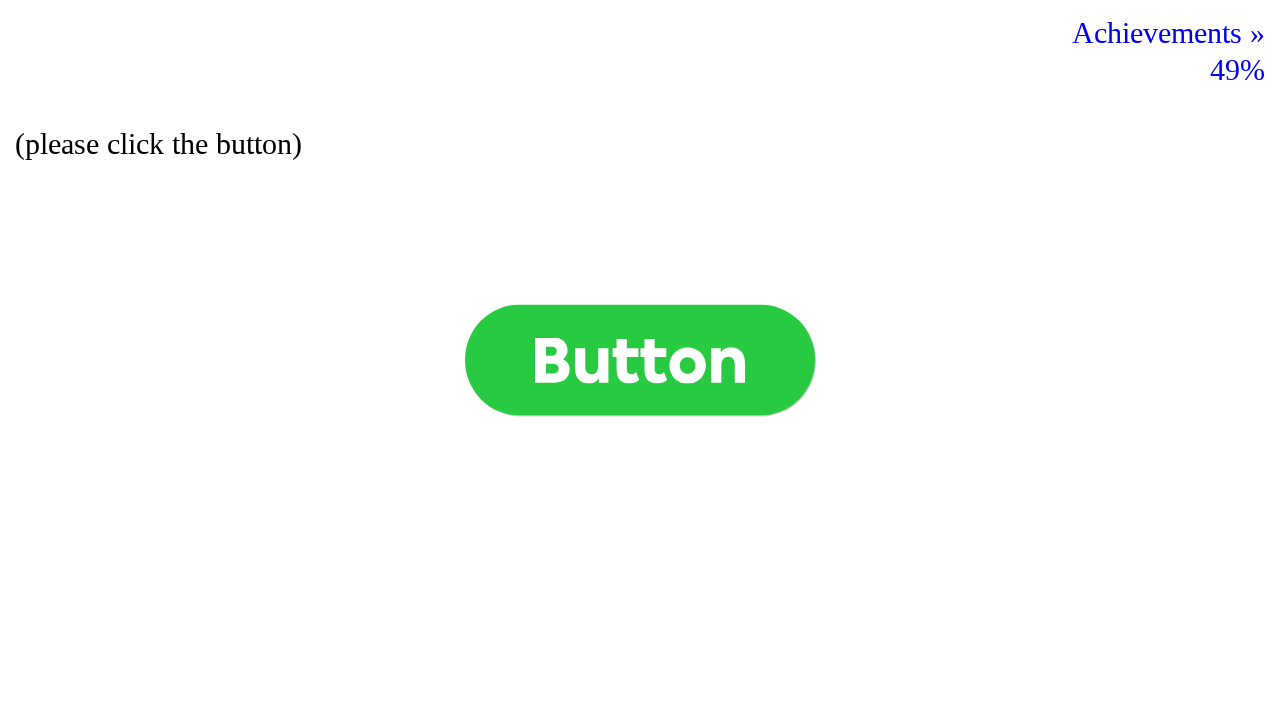

Waited for button to be visible
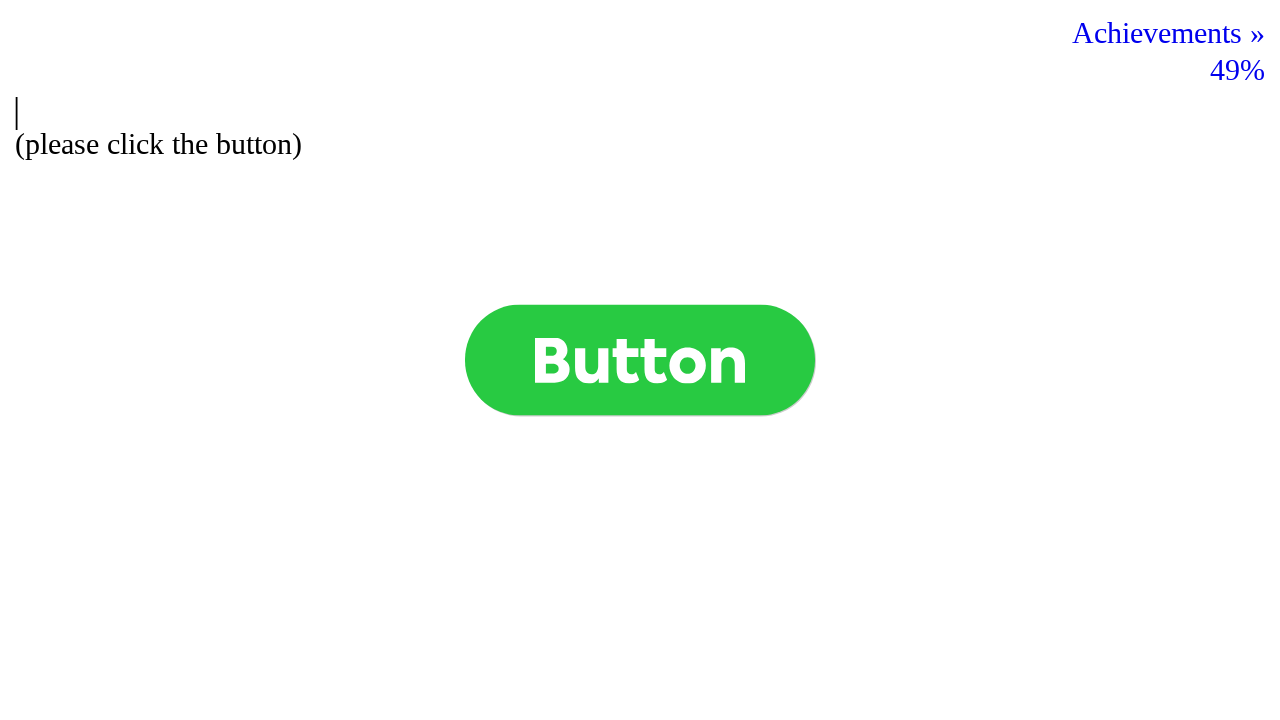

Clicked button (click 2 of 4) at (640, 360) on .button
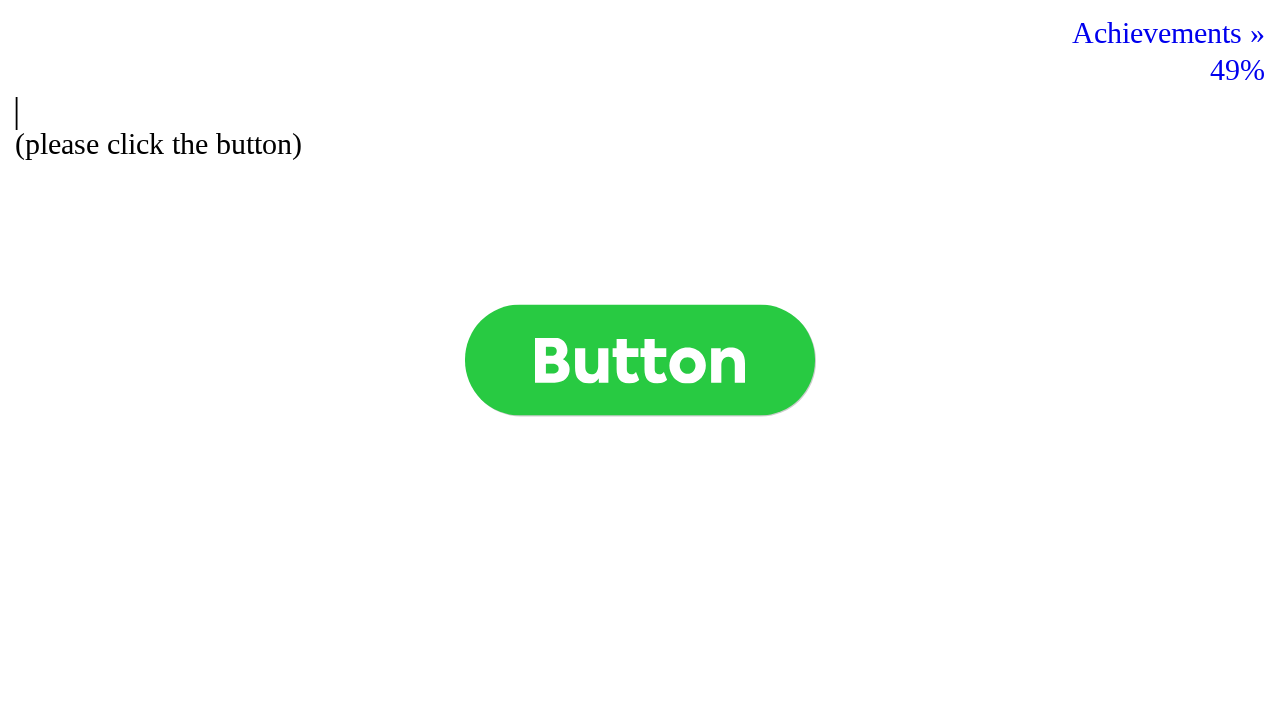

Waited for button to be visible
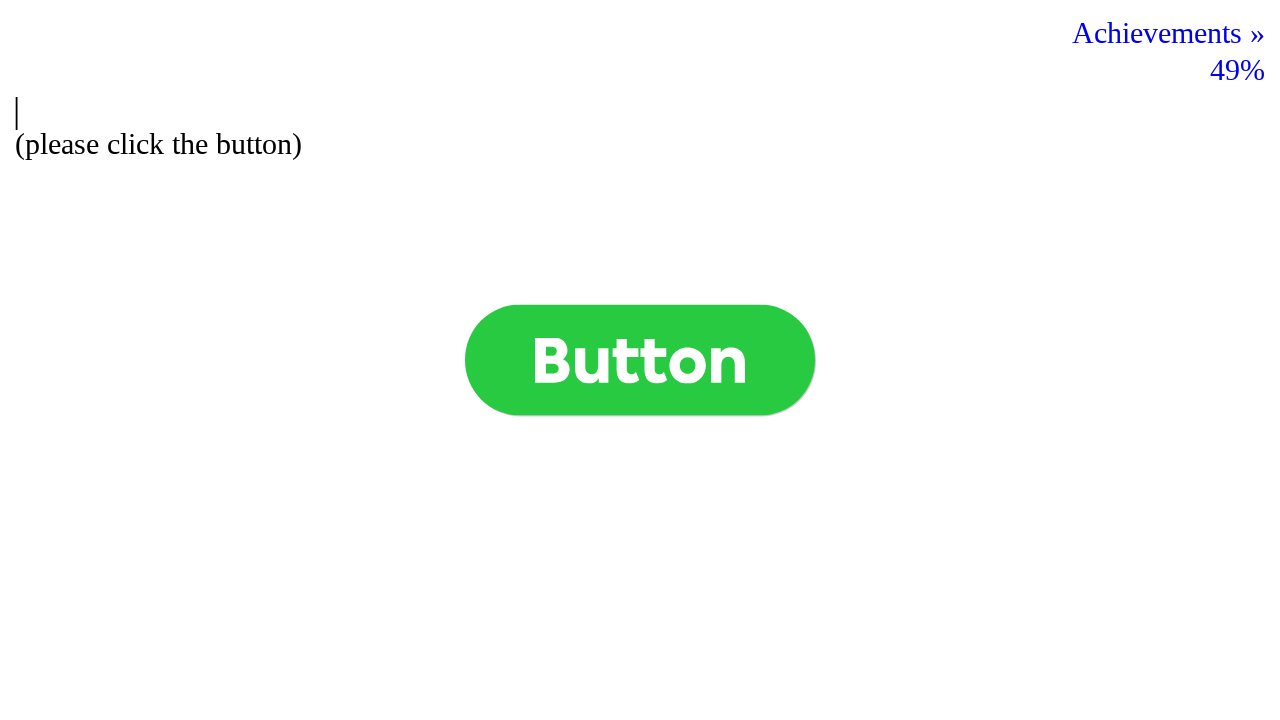

Clicked button (click 3 of 4) at (640, 360) on .button
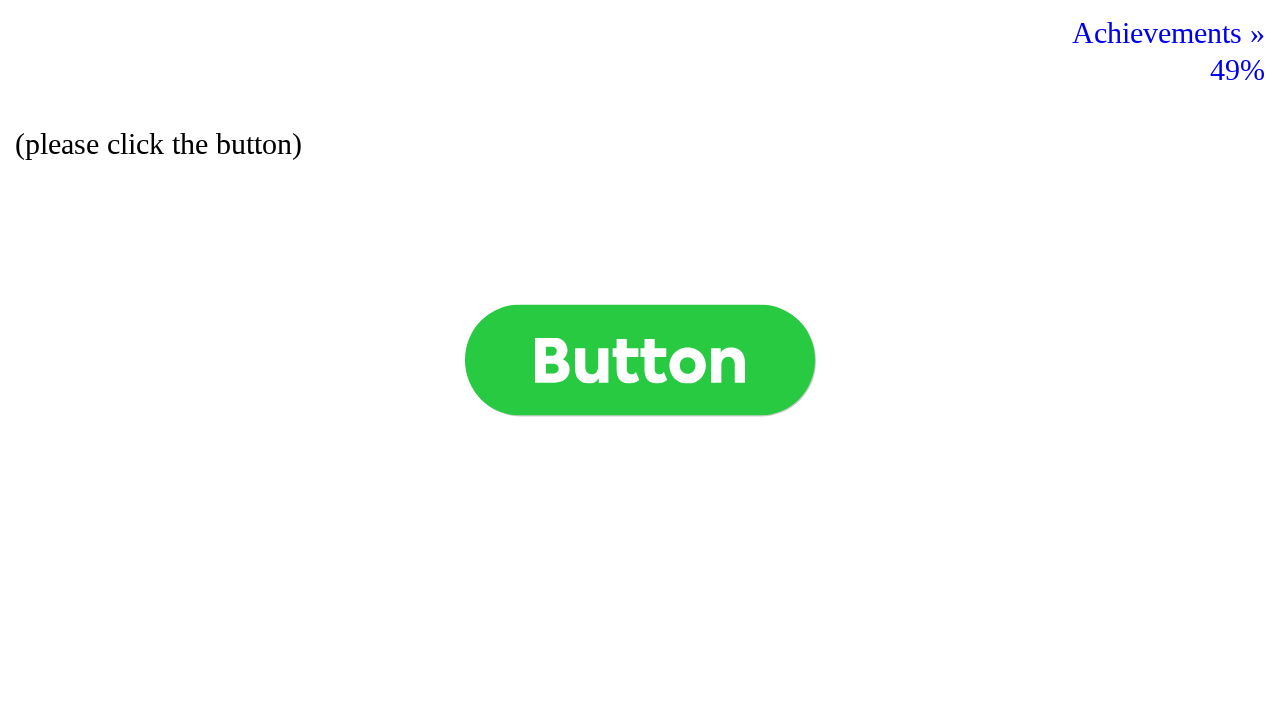

Waited for button to be visible
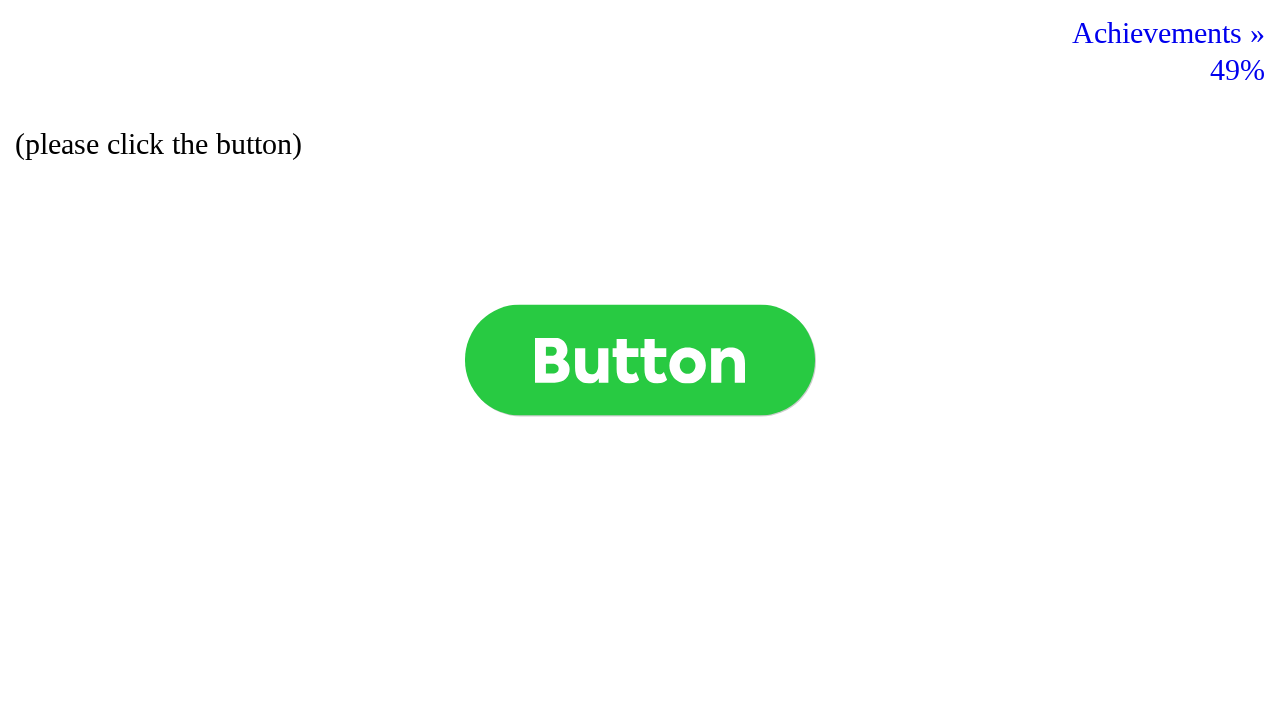

Clicked button (click 4 of 4) at (640, 360) on .button
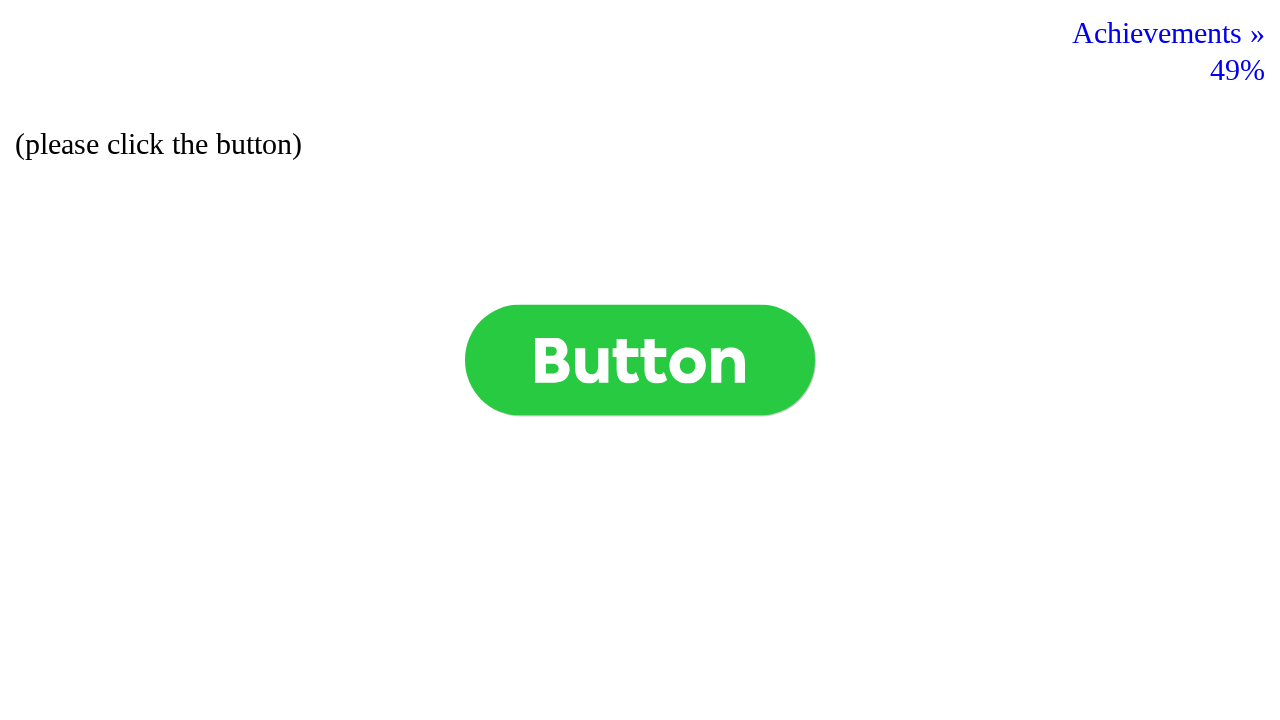

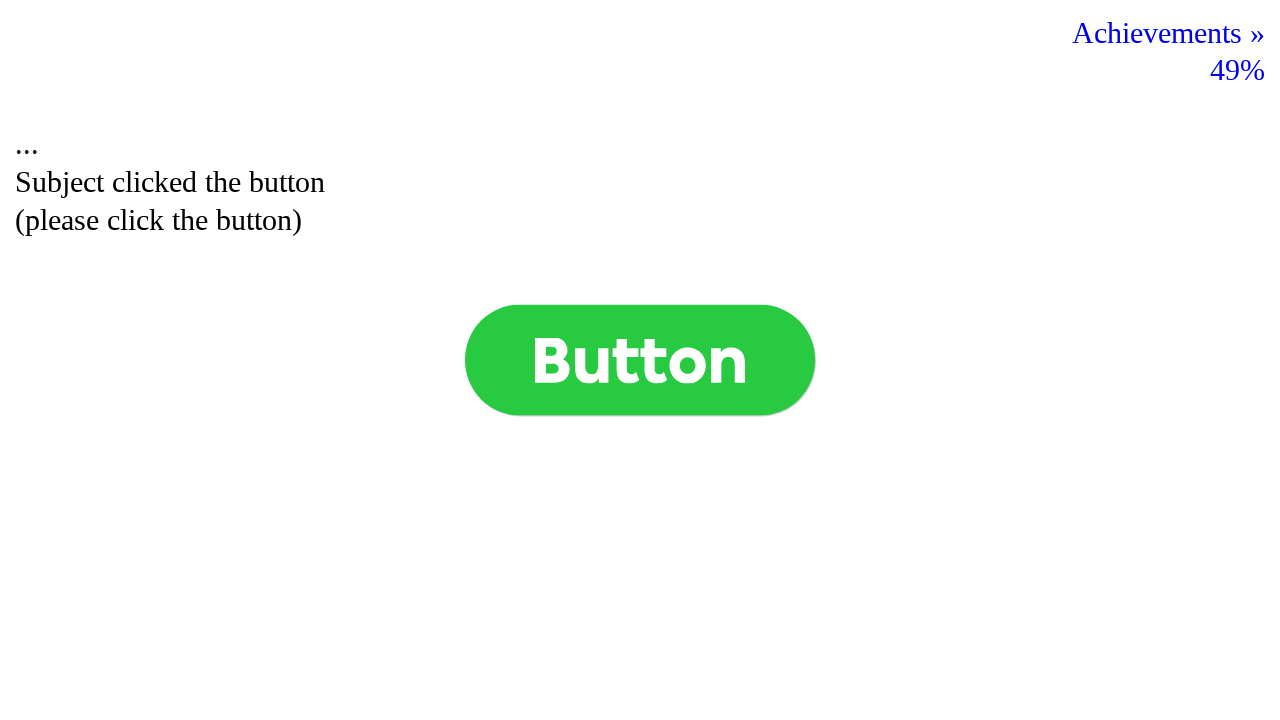